Tests datepicker by clicking on tomorrow's date in the calendar using data-date attribute

Starting URL: https://jqueryui.com/datepicker/

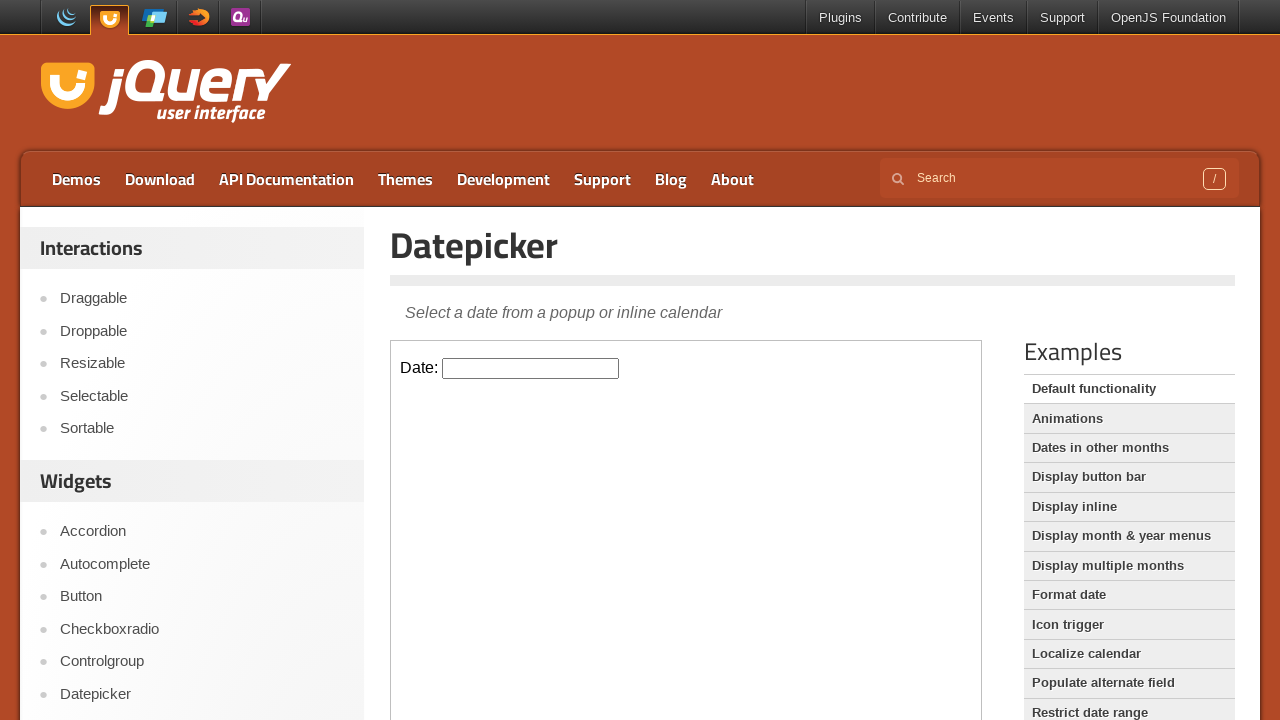

Located iframe containing the datepicker
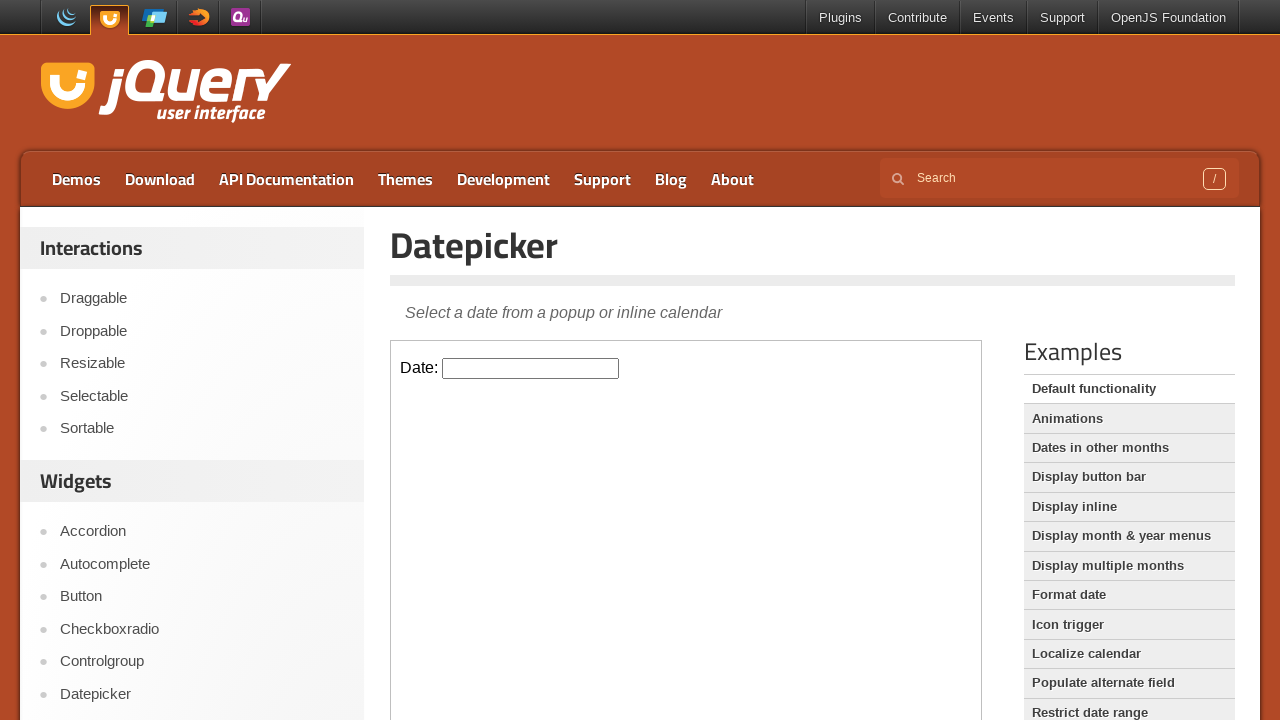

Clicked datepicker input to open calendar at (531, 368) on iframe >> nth=0 >> internal:control=enter-frame >> #datepicker
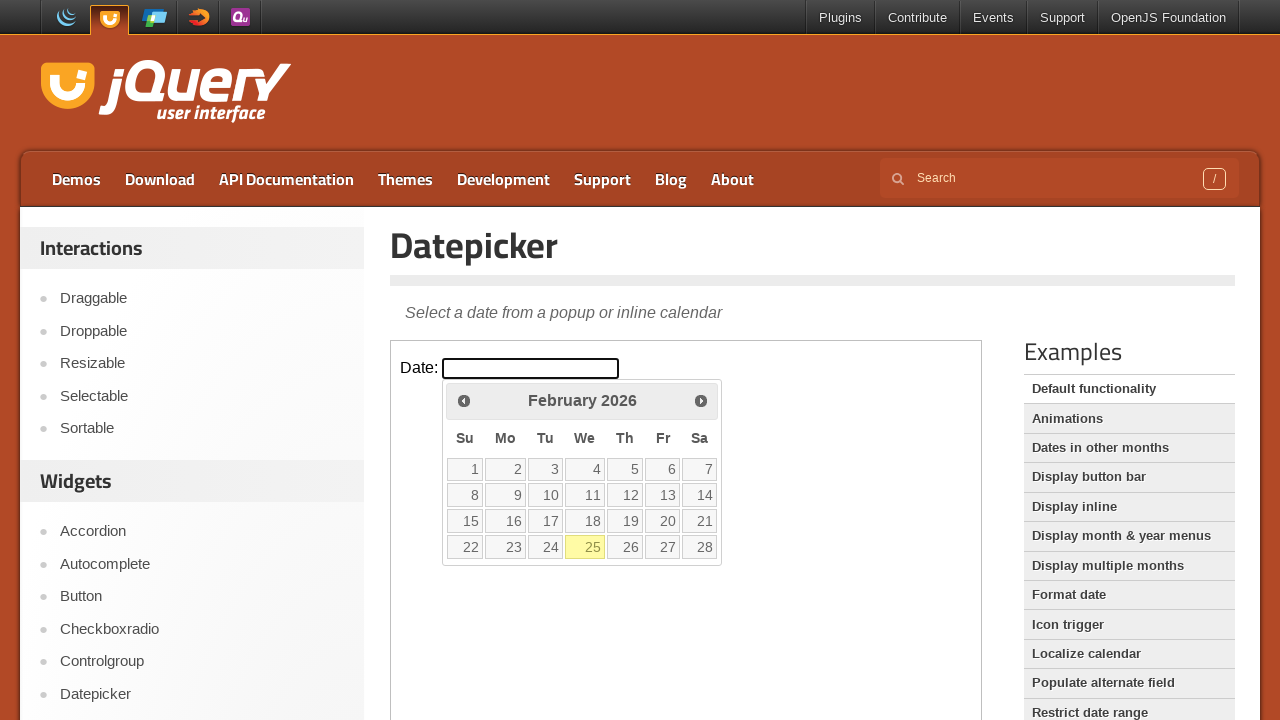

Calculated tomorrow's date (day 26)
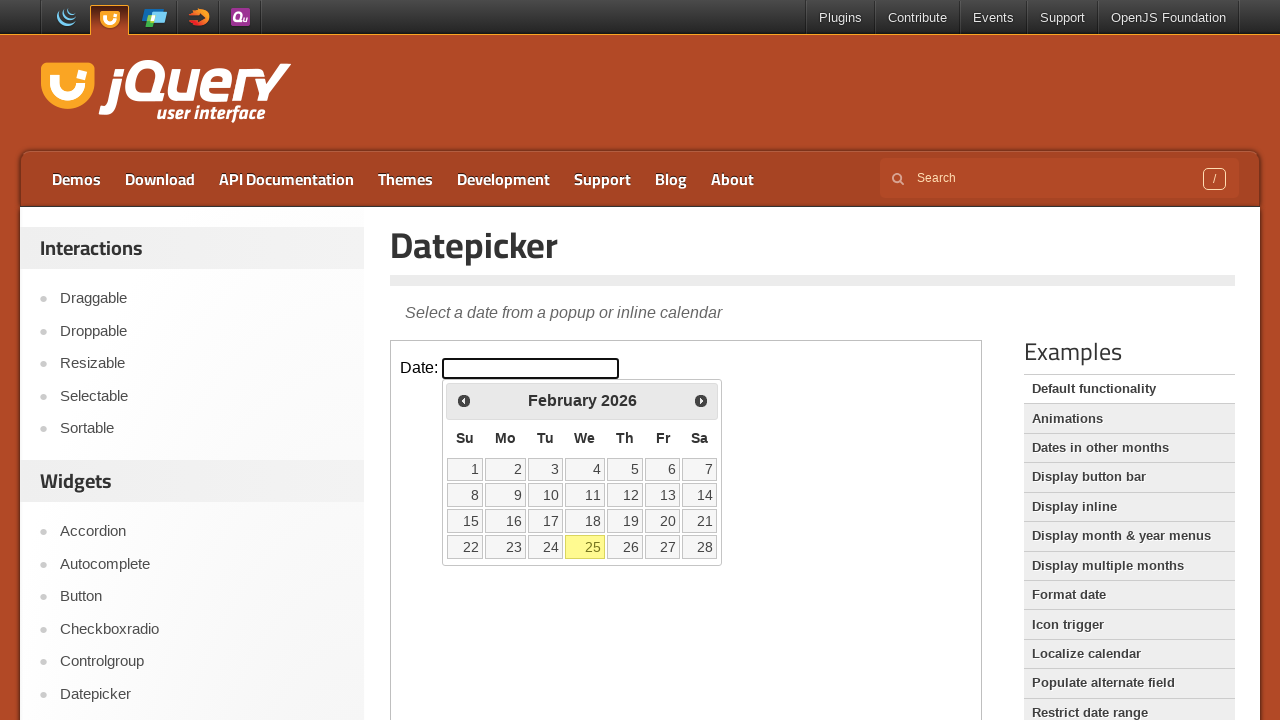

Clicked tomorrow's date (day 26) in calendar at (625, 547) on iframe >> nth=0 >> internal:control=enter-frame >> //a[@data-date='26']
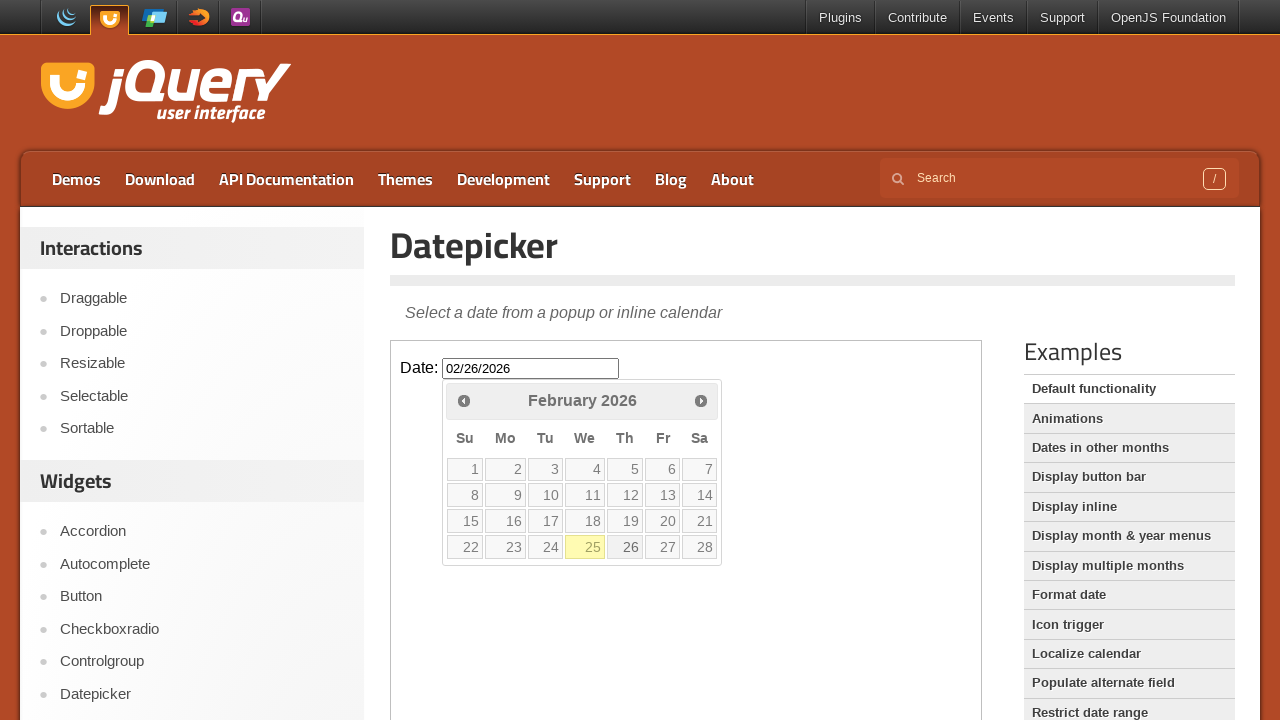

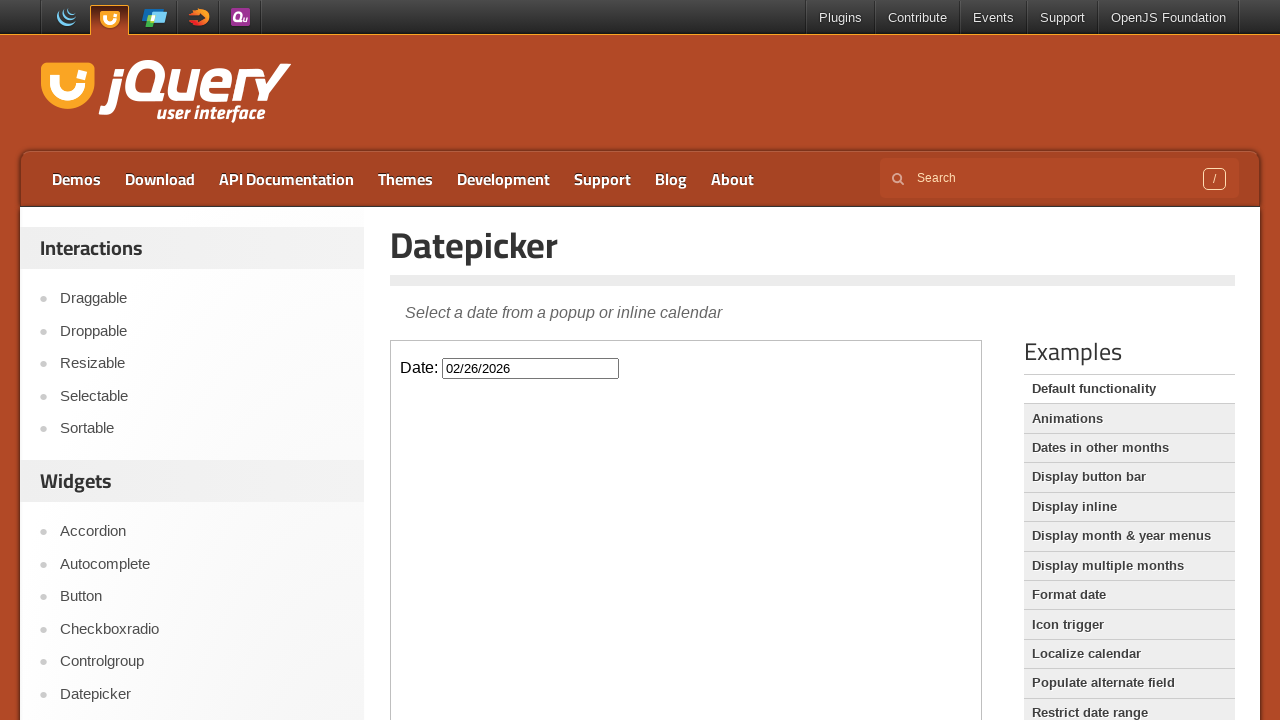